Tests the search bar functionality by searching for "mobile legends" and verifying at least one result appears

Starting URL: https://vcgamers.com/gercep

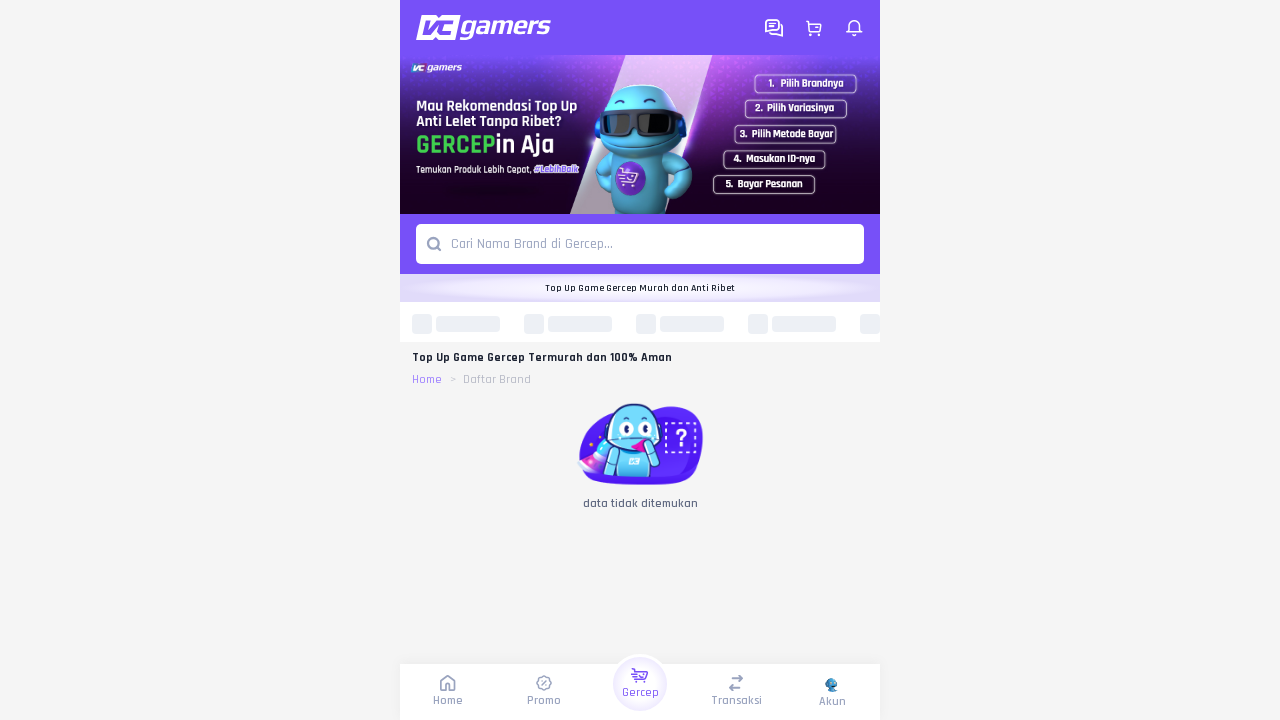

Search bar with placeholder 'Cari Nama Brand di Gercep...' is now visible
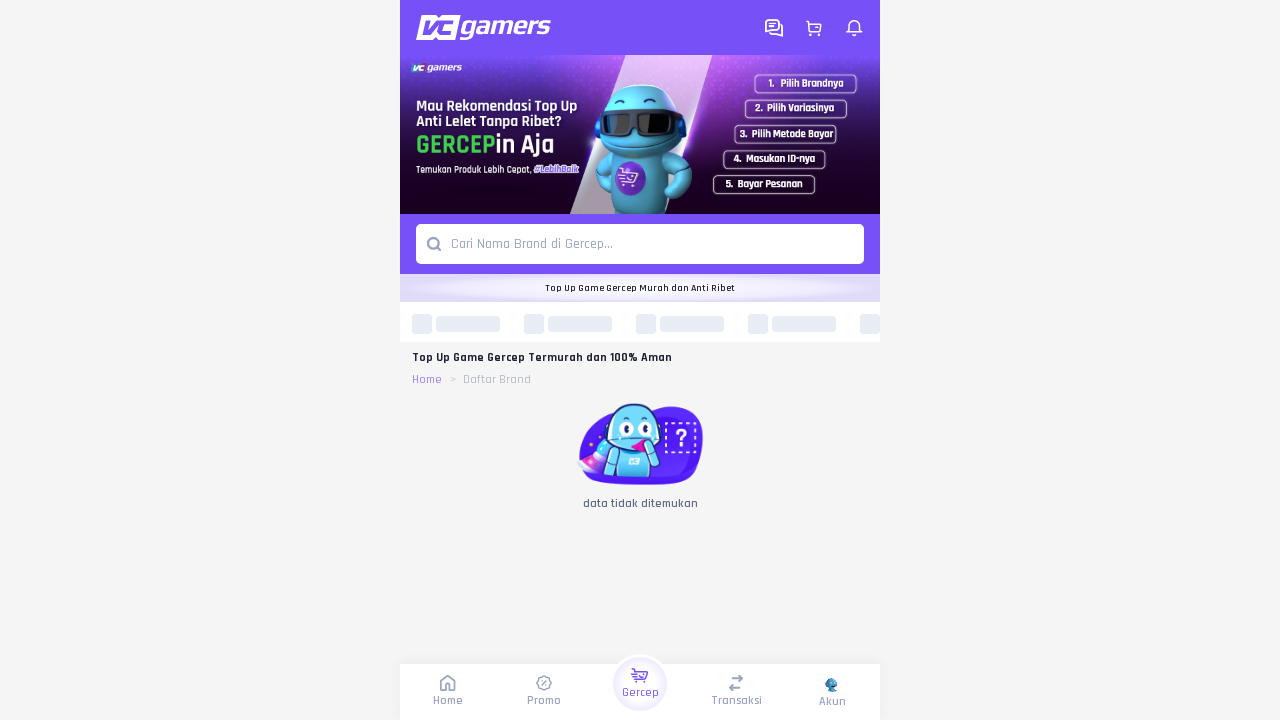

Typed 'mobile legends' into the search bar on input[placeholder*='Cari']
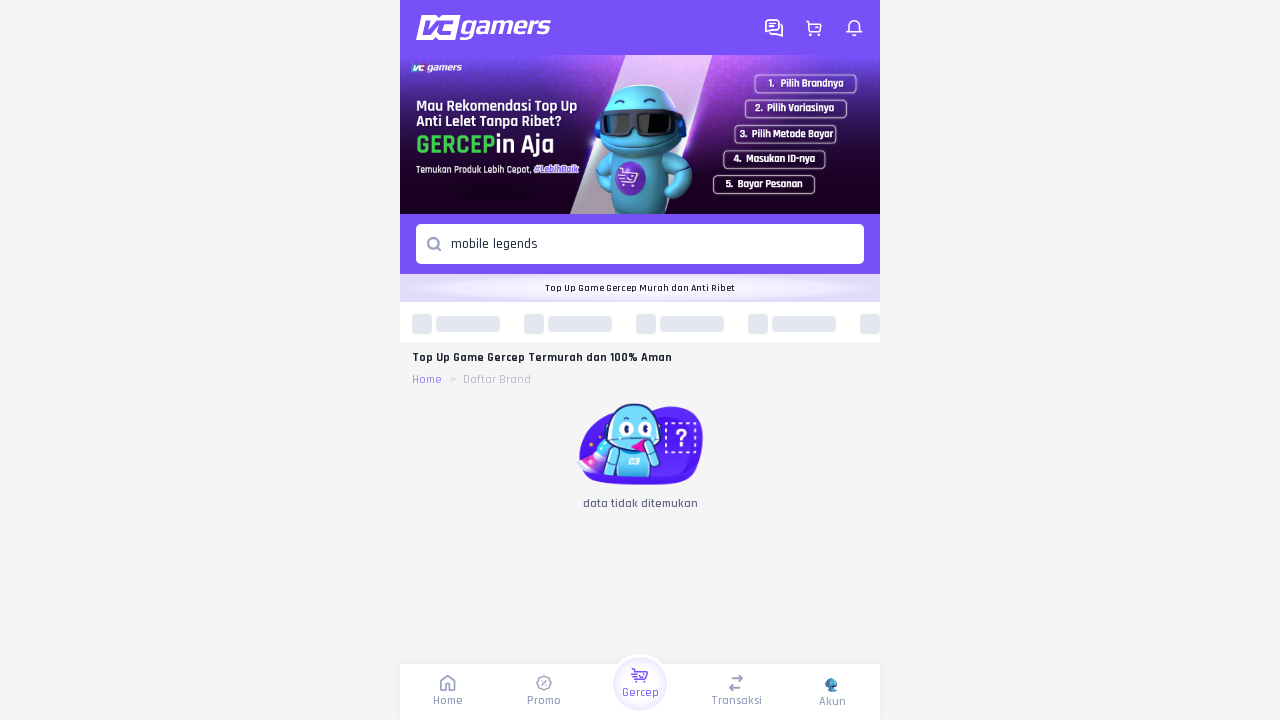

Pressed Enter to submit the search query on input[placeholder*='Cari']
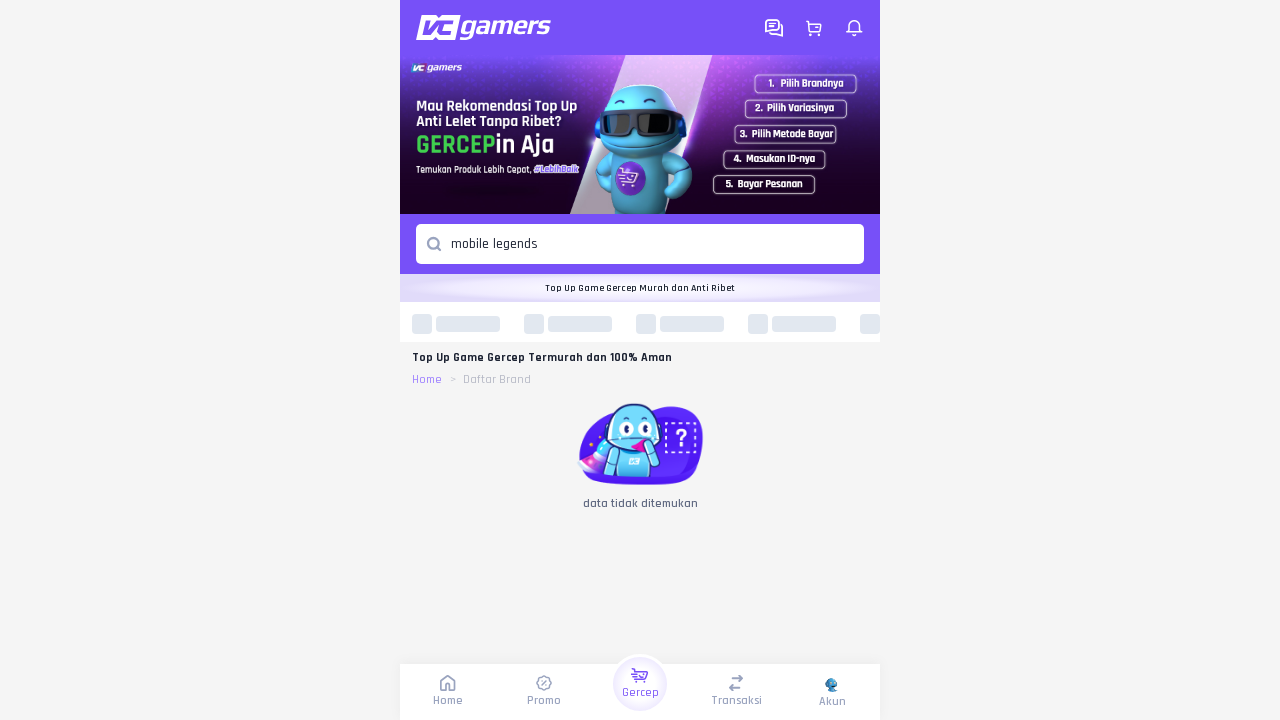

At least one search result containing 'Mobile Legends' is now visible
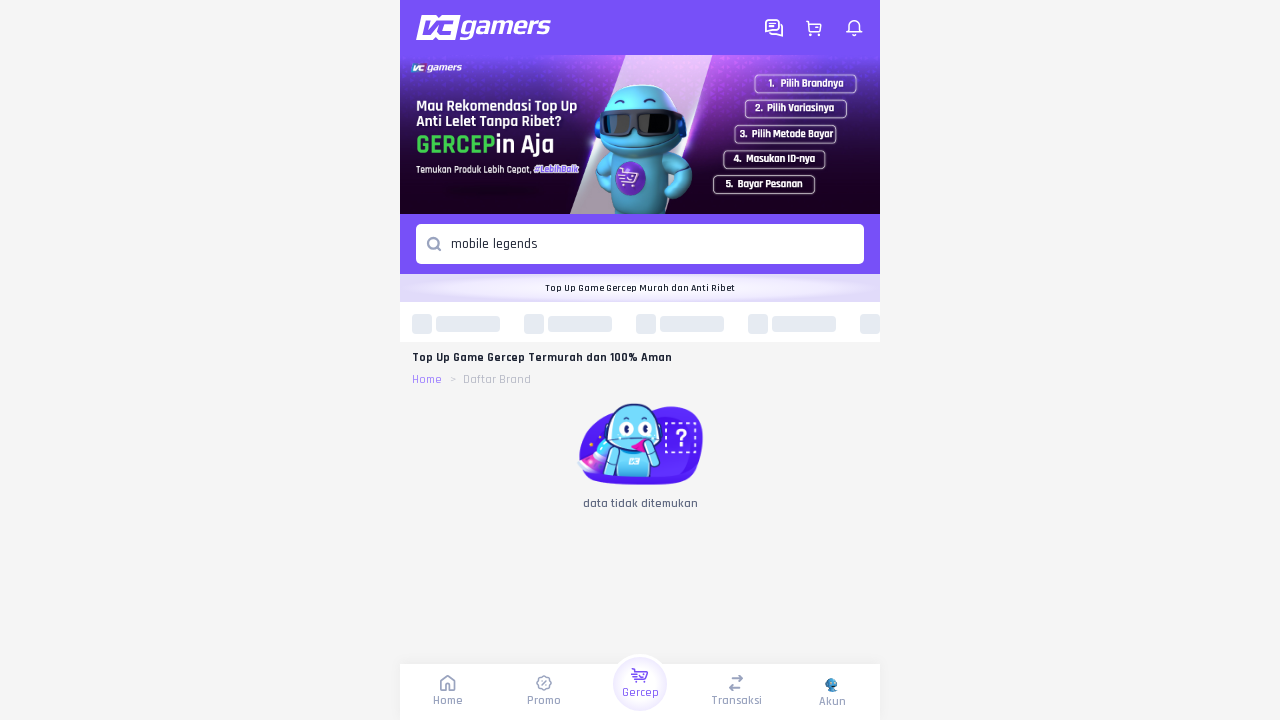

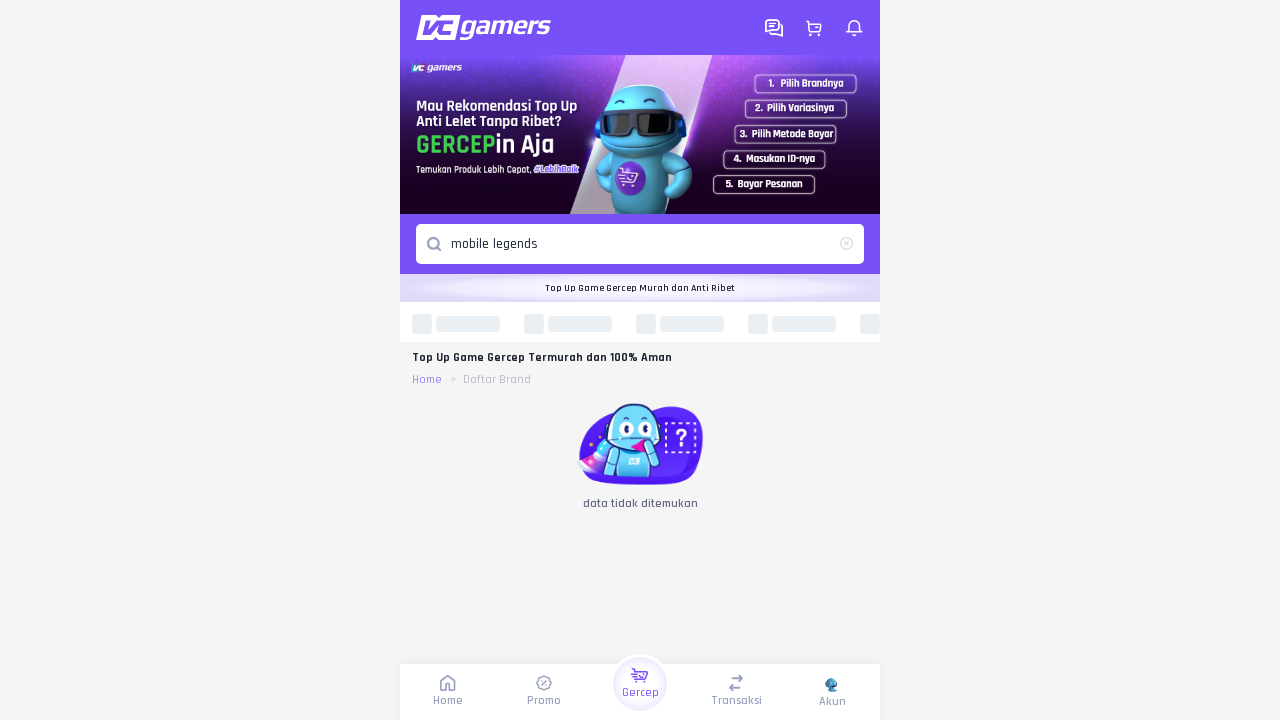